Tests console log capture by clicking a button that triggers a console.log call on a Selenium test page

Starting URL: https://www.selenium.dev/selenium/web/bidi/logEntryAdded.html

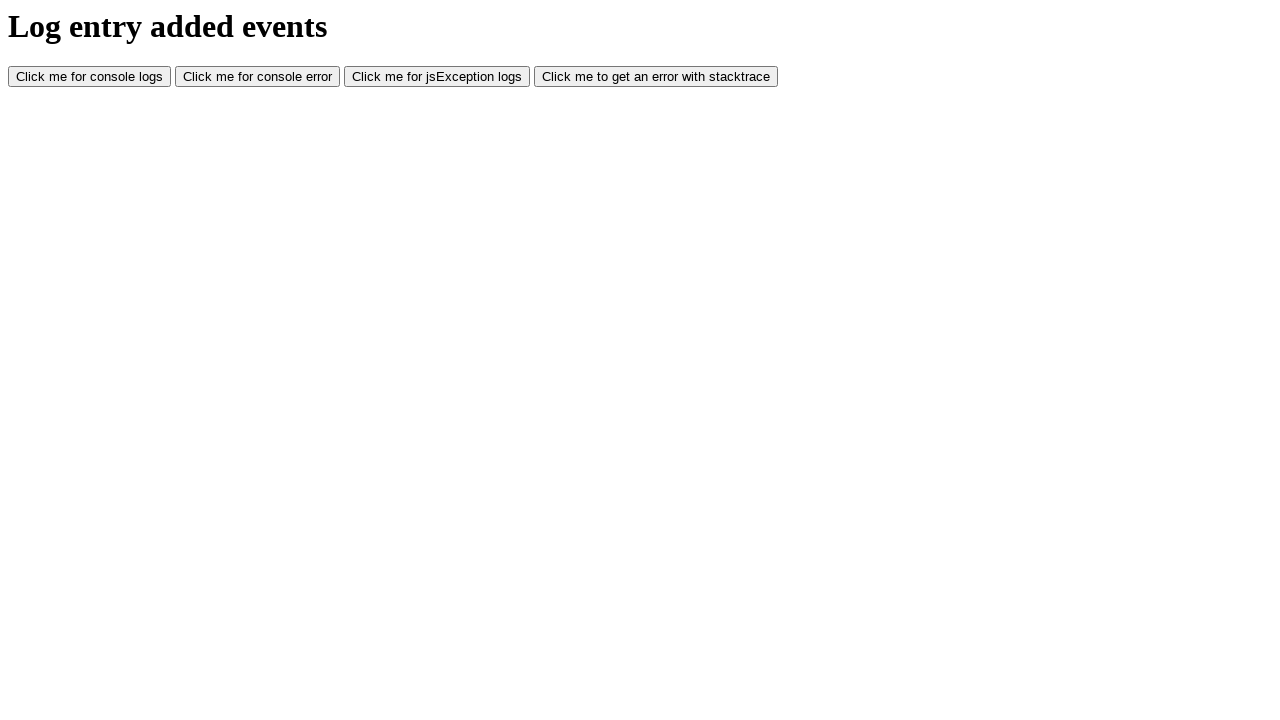

Waited for console log button to become visible
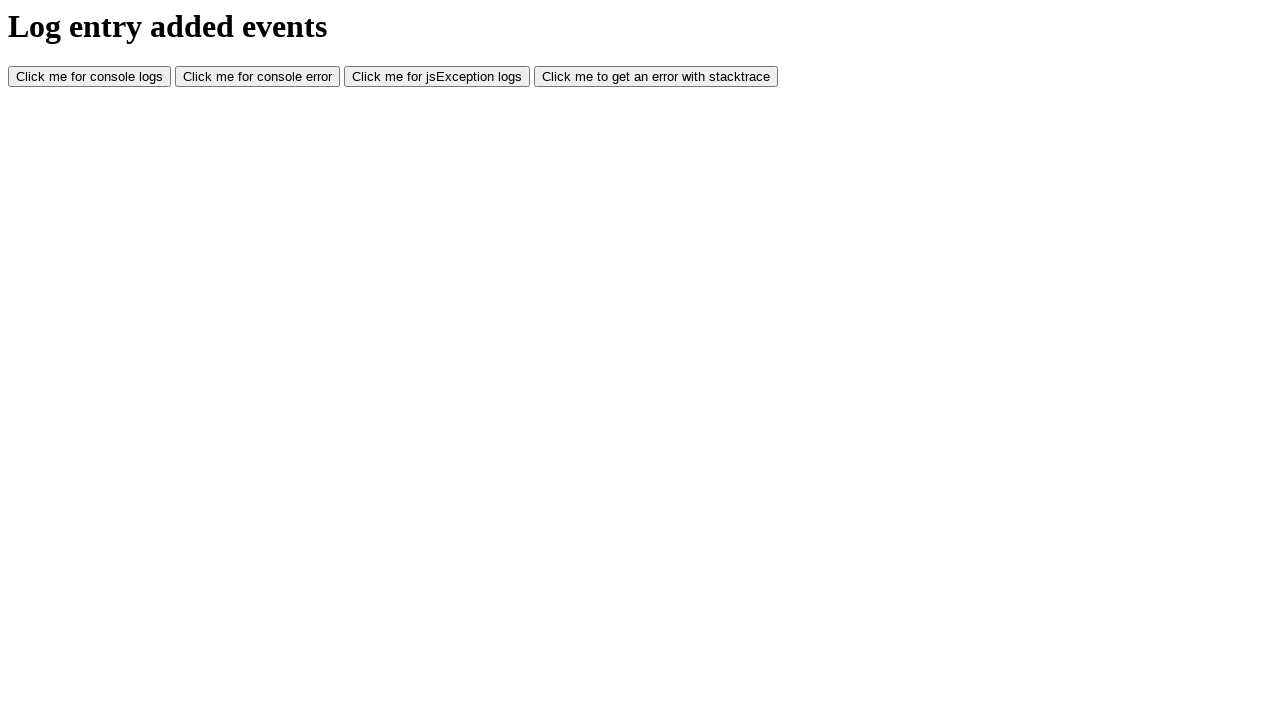

Clicked the console log button to trigger console.log call
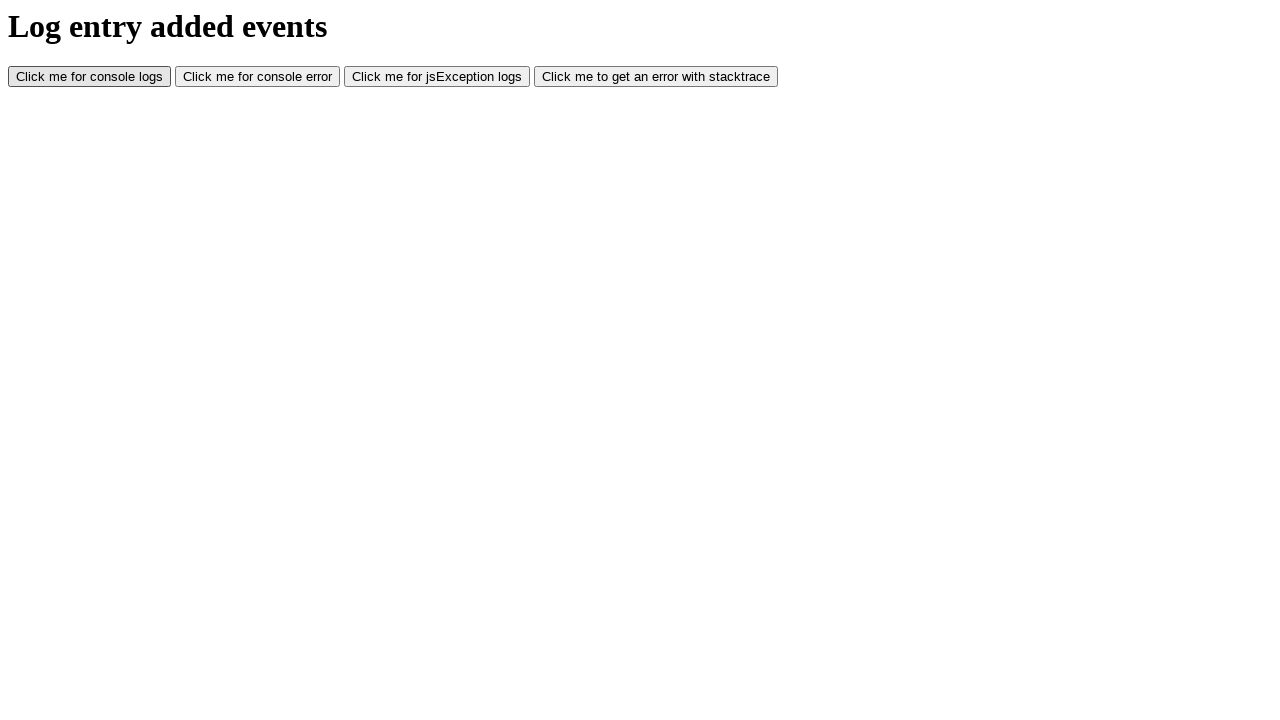

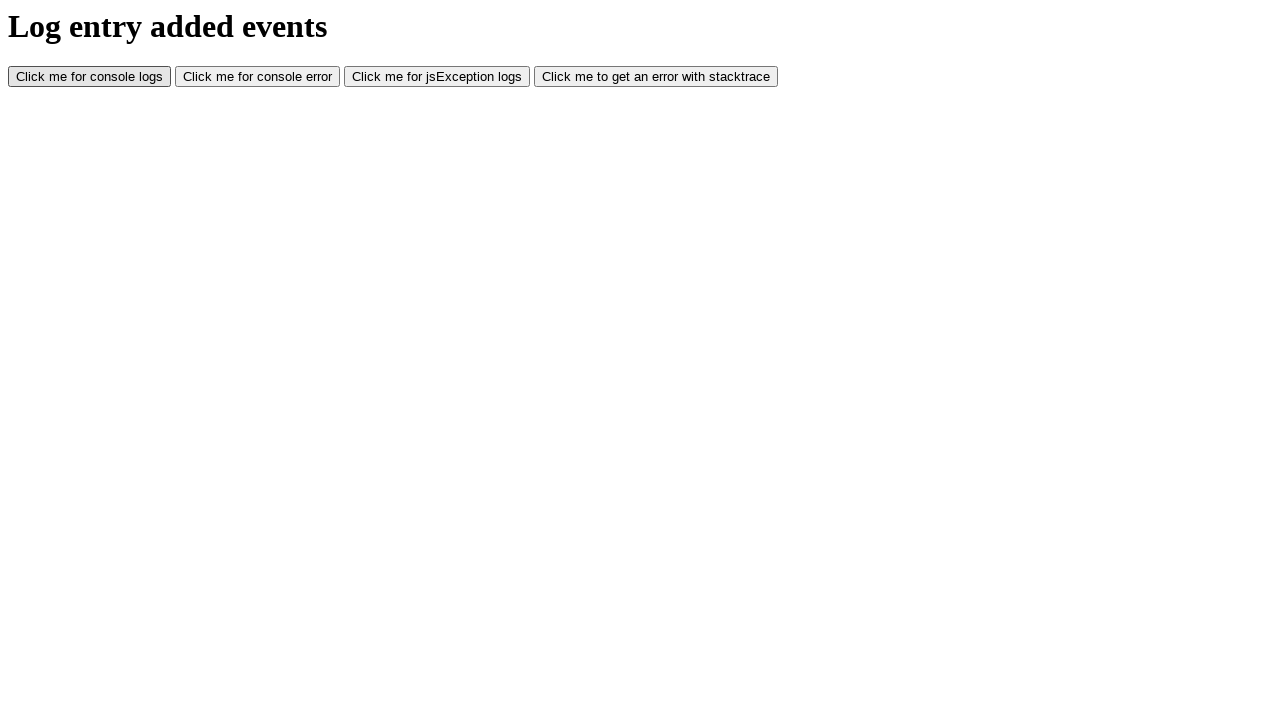